Tests dropdown selection functionality by selecting different options from a dropdown menu using index-based selection

Starting URL: https://rahulshettyacademy.com/AutomationPractice/

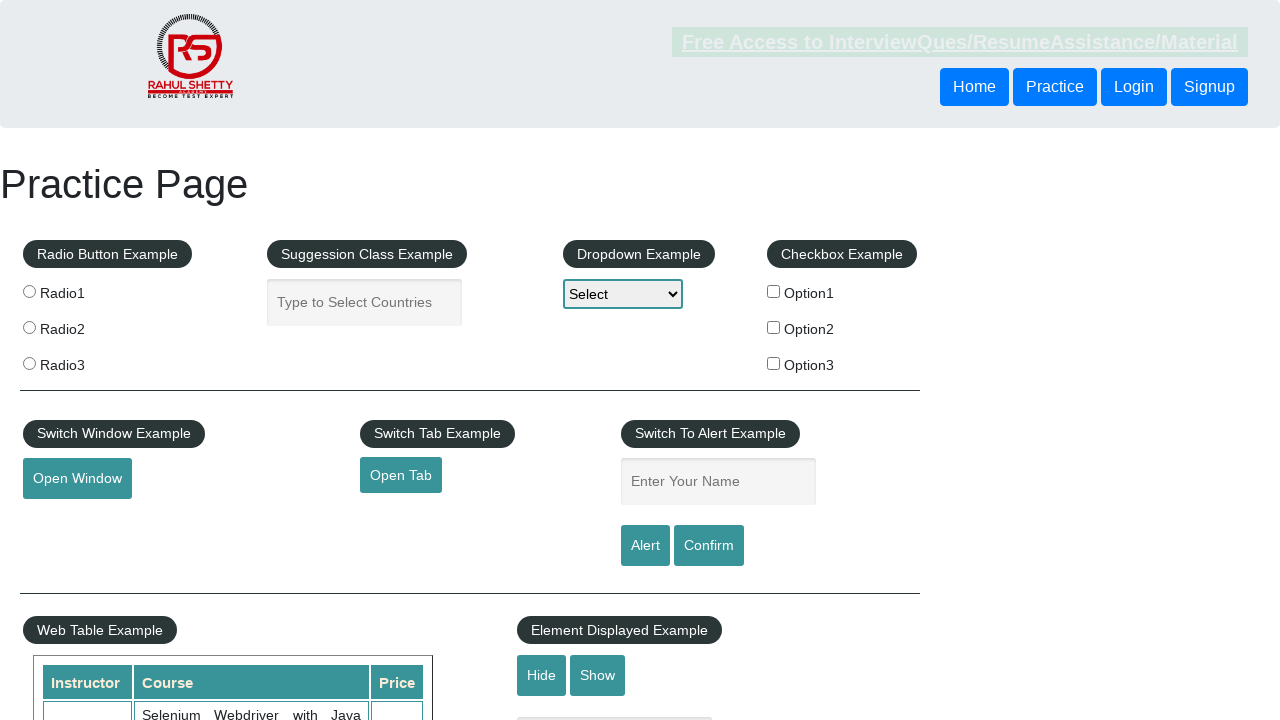

Selected dropdown option at index 1 on select#dropdown-class-example
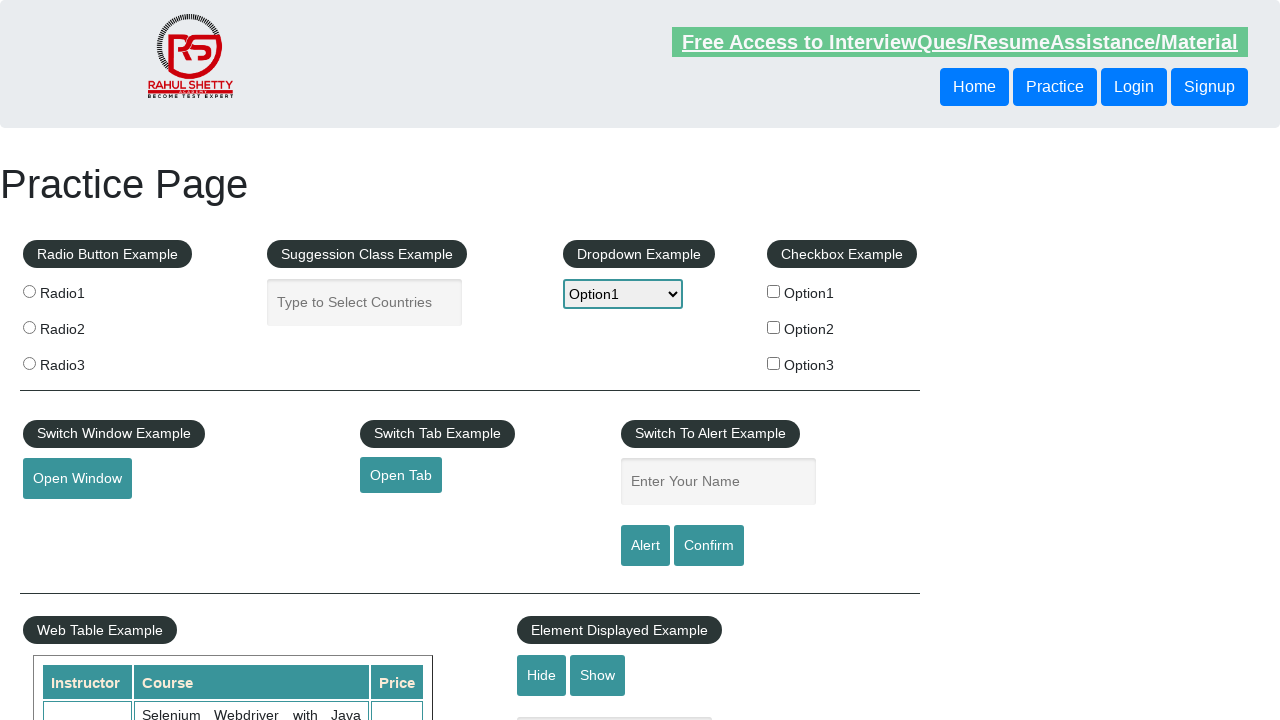

Selected dropdown option at index 0 on select#dropdown-class-example
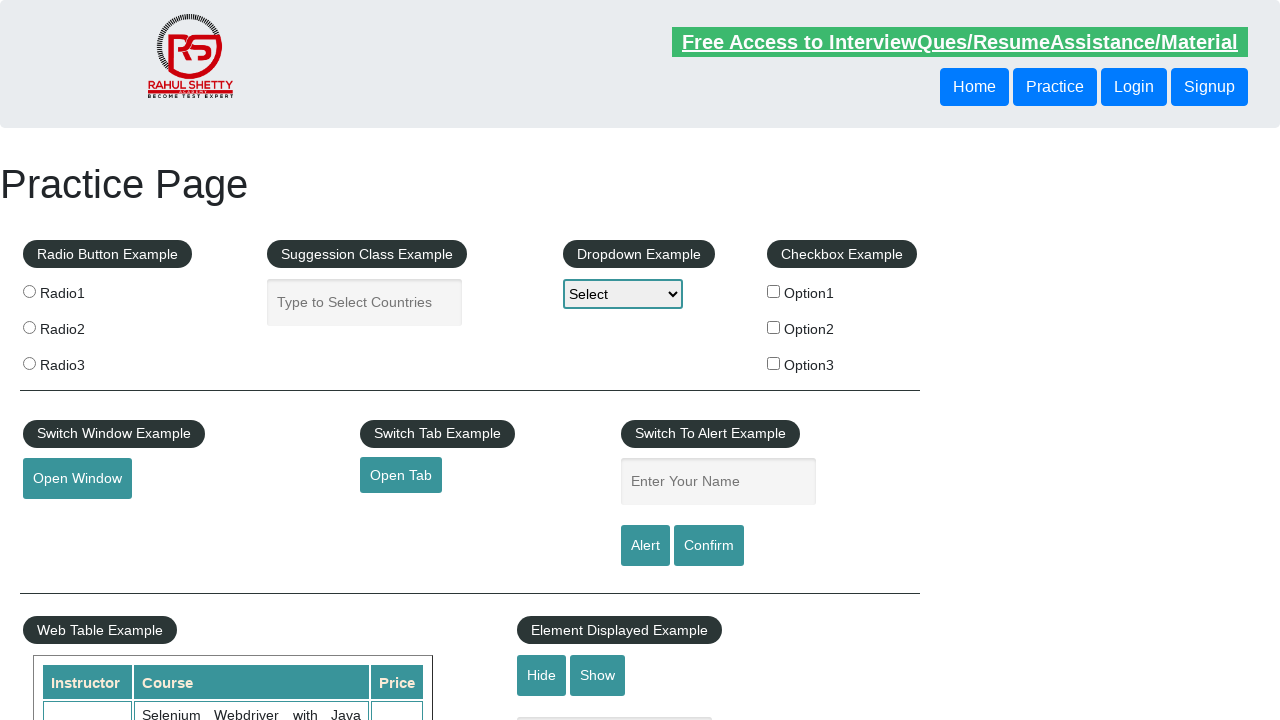

Selected dropdown option at index 2 on select#dropdown-class-example
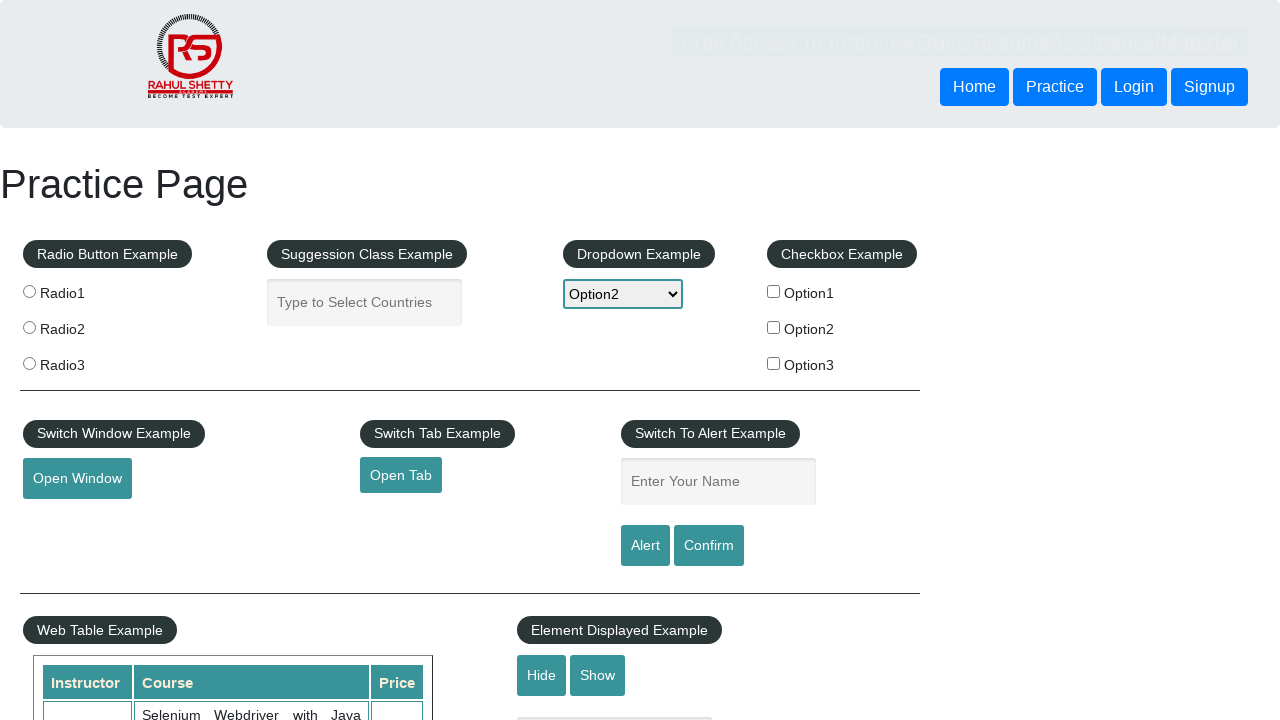

Selected dropdown option at index 3 on select#dropdown-class-example
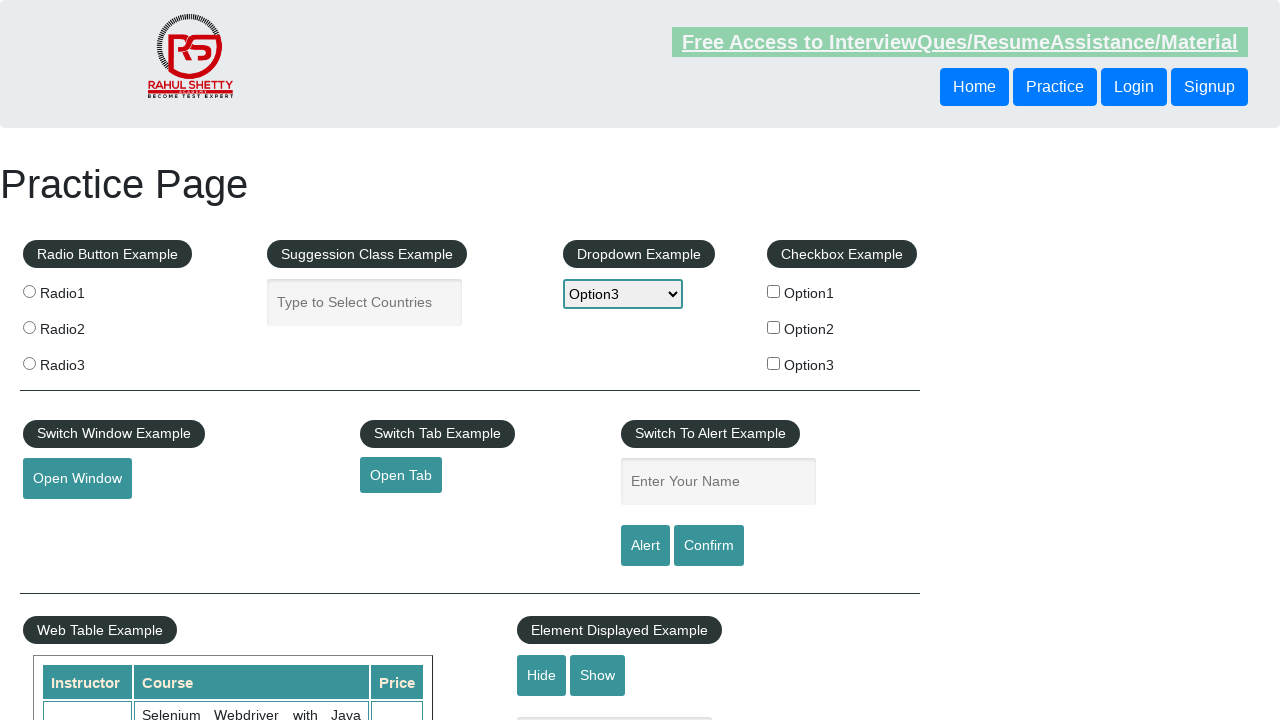

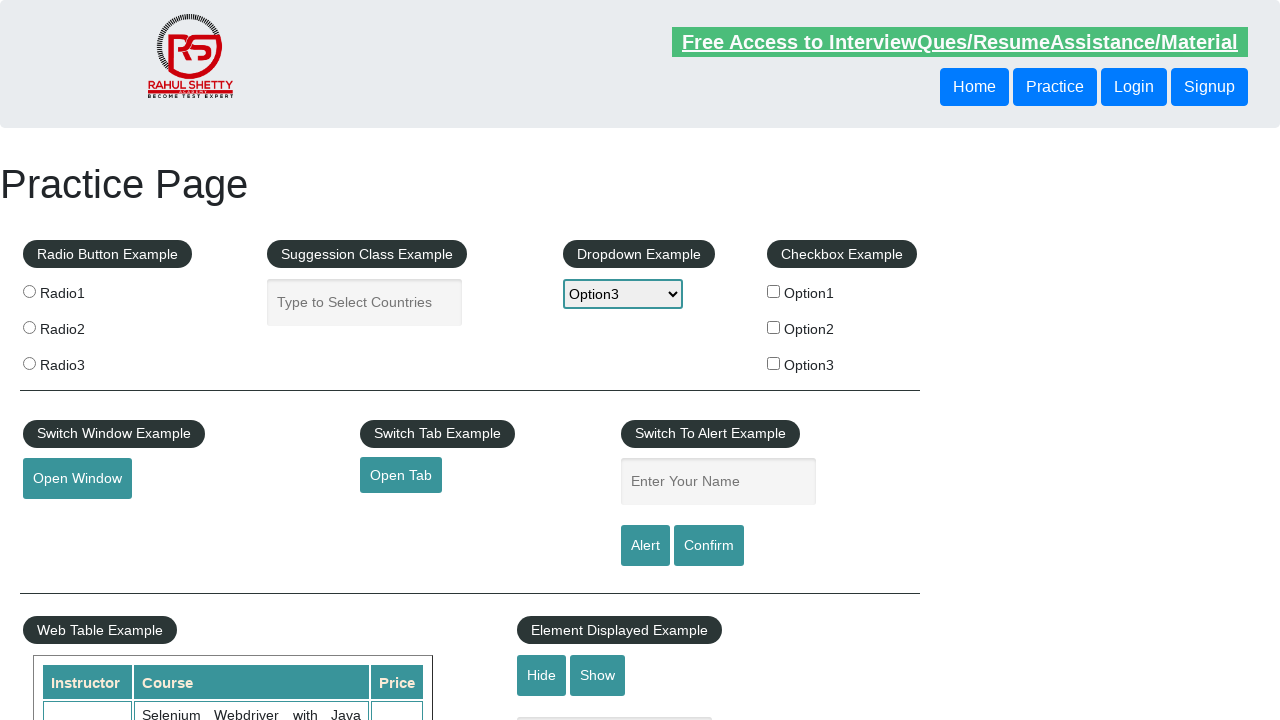